Tests the song search functionality on the Holiday KTV website by entering a song name "怎麼了" and submitting the search form

Starting URL: https://www.holiday.com.tw/SongInfo/SongList.aspx?st=top&lt=tc

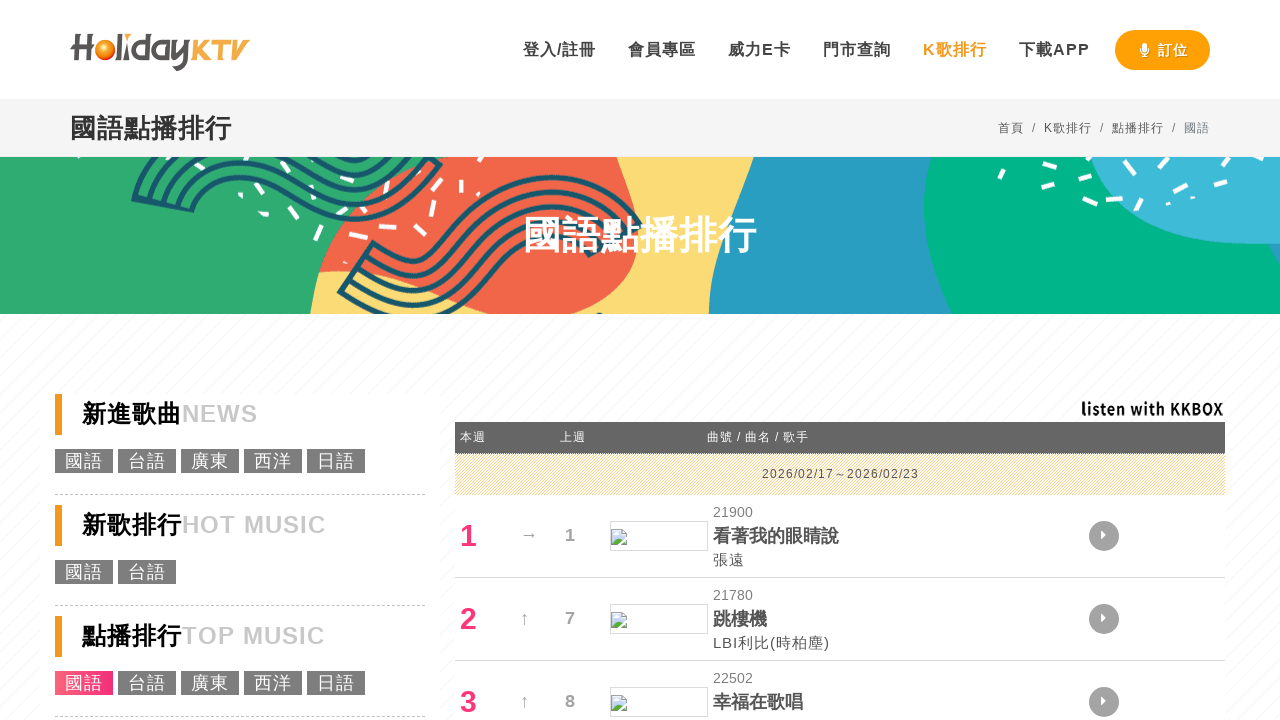

Waited for page to load (domcontentloaded)
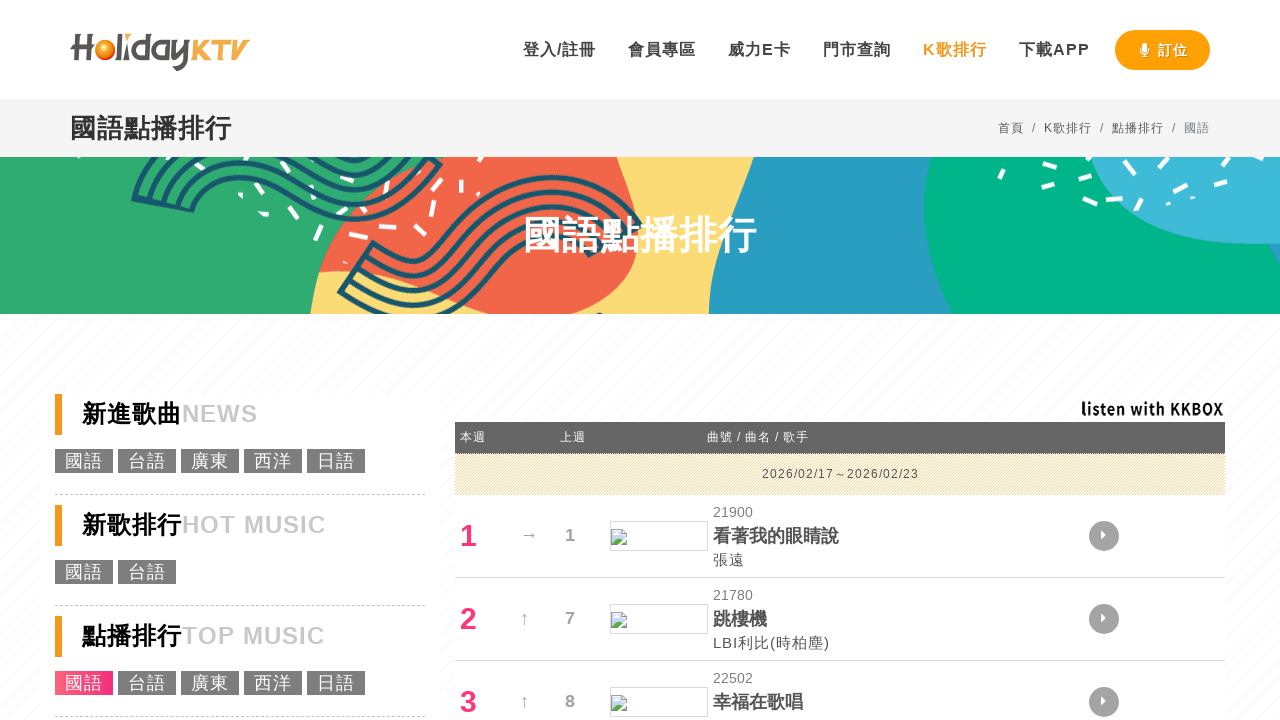

Located the search input field
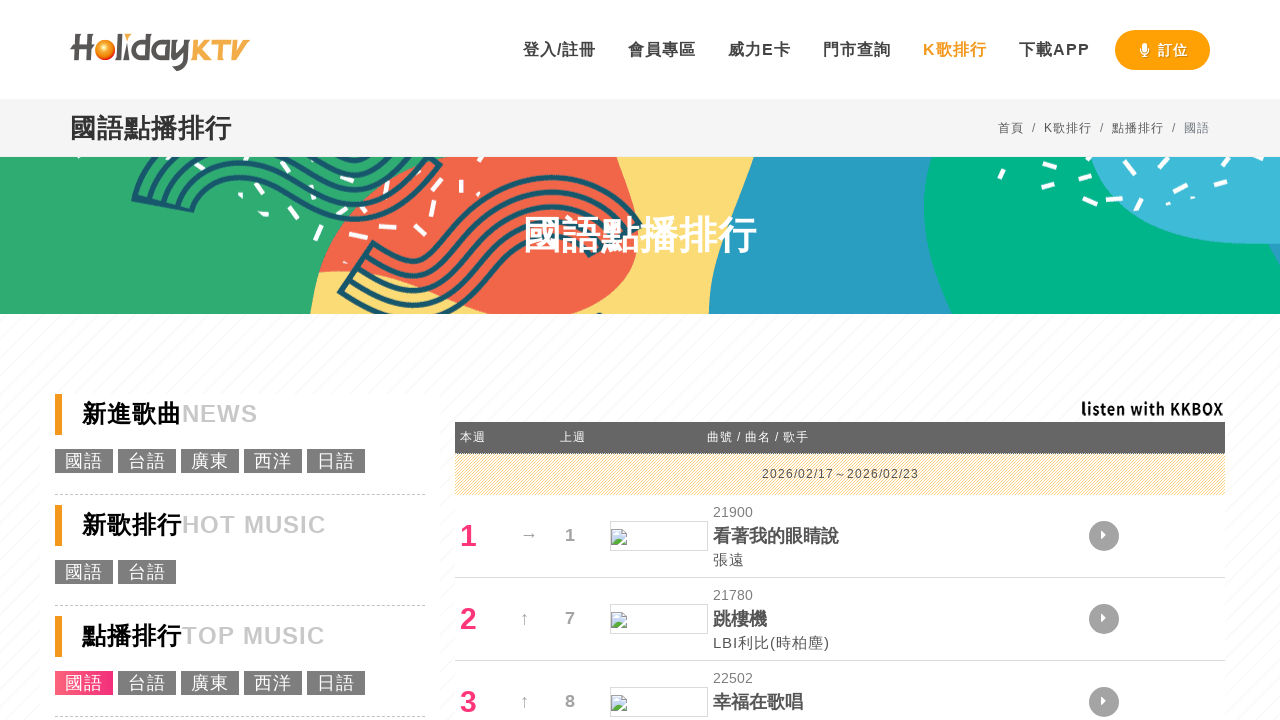

Cleared the search input field on input[type='text'] >> nth=0
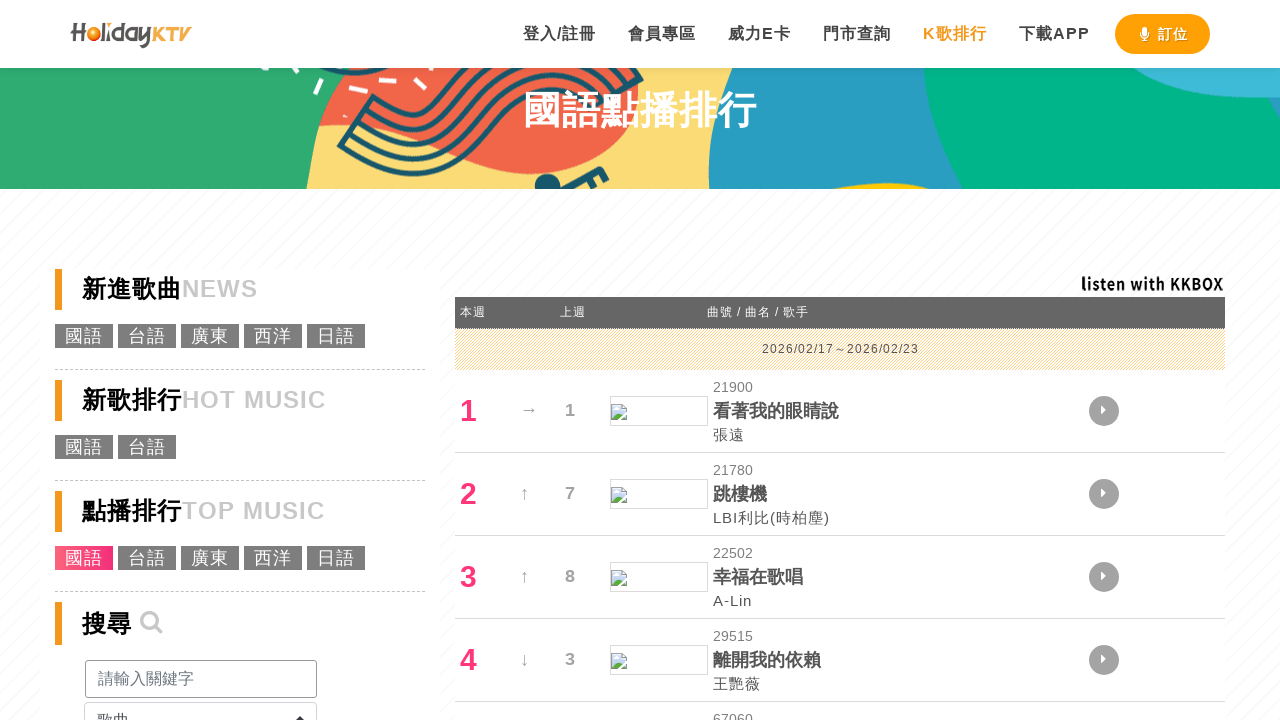

Filled search input with song name '怎麼了' on input[type='text'] >> nth=0
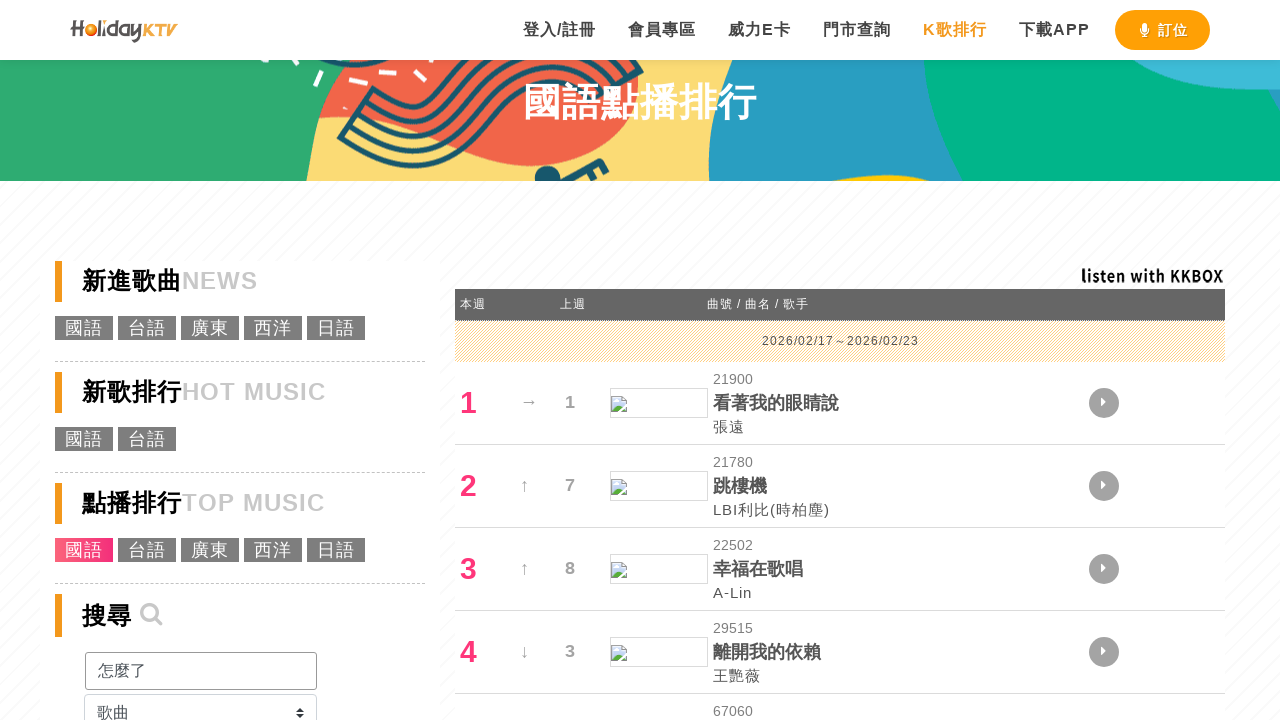

Waited 1 second for autocomplete suggestions
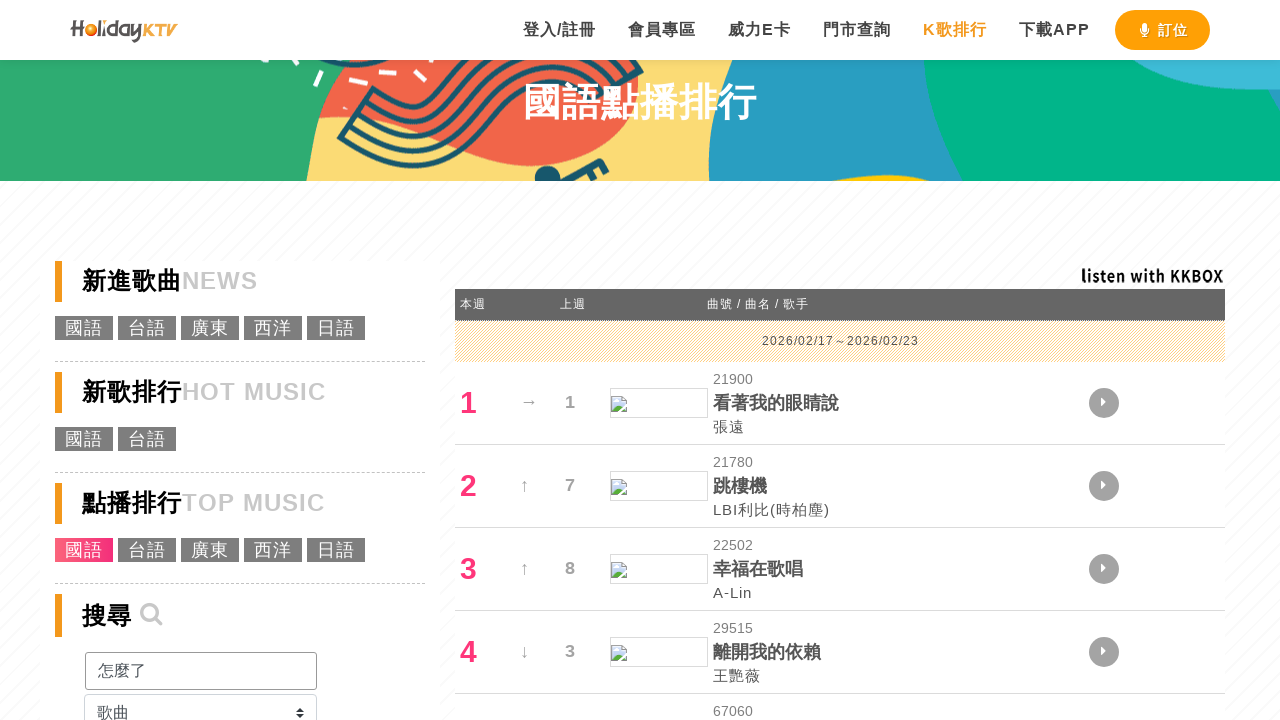

Pressed Enter to submit the search form on input[type='text'] >> nth=0
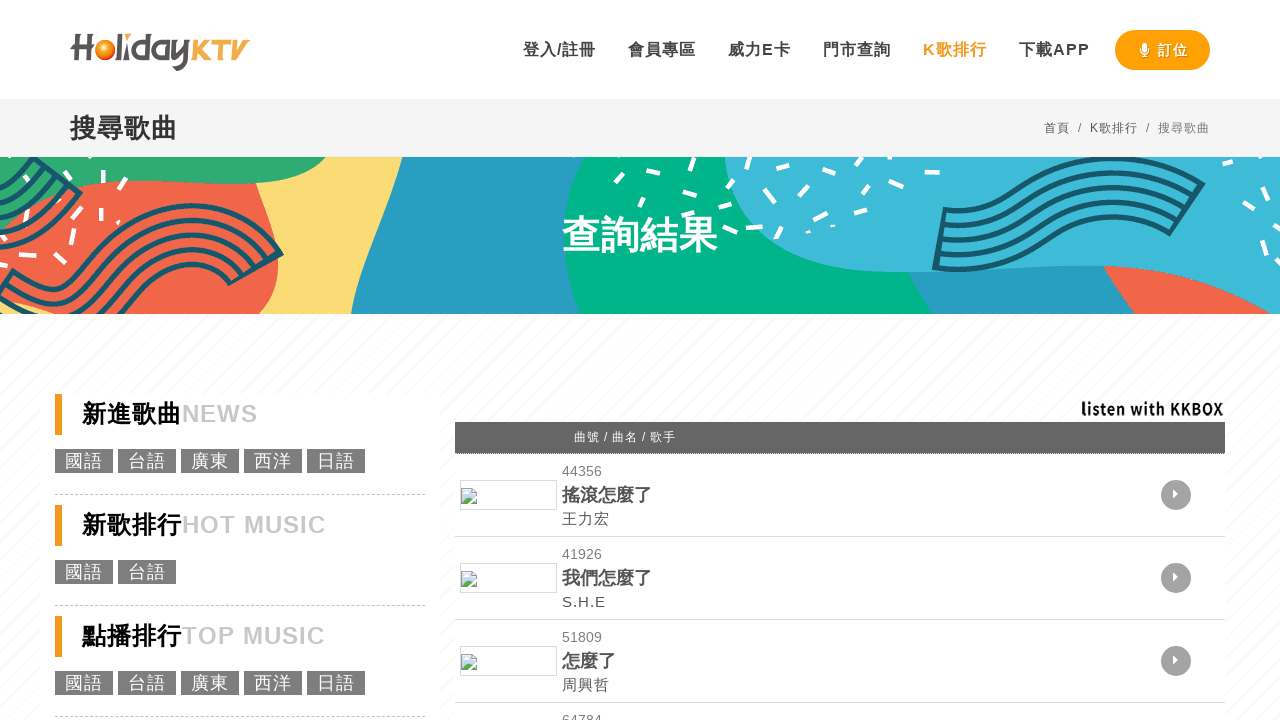

Waited for search results to load (networkidle)
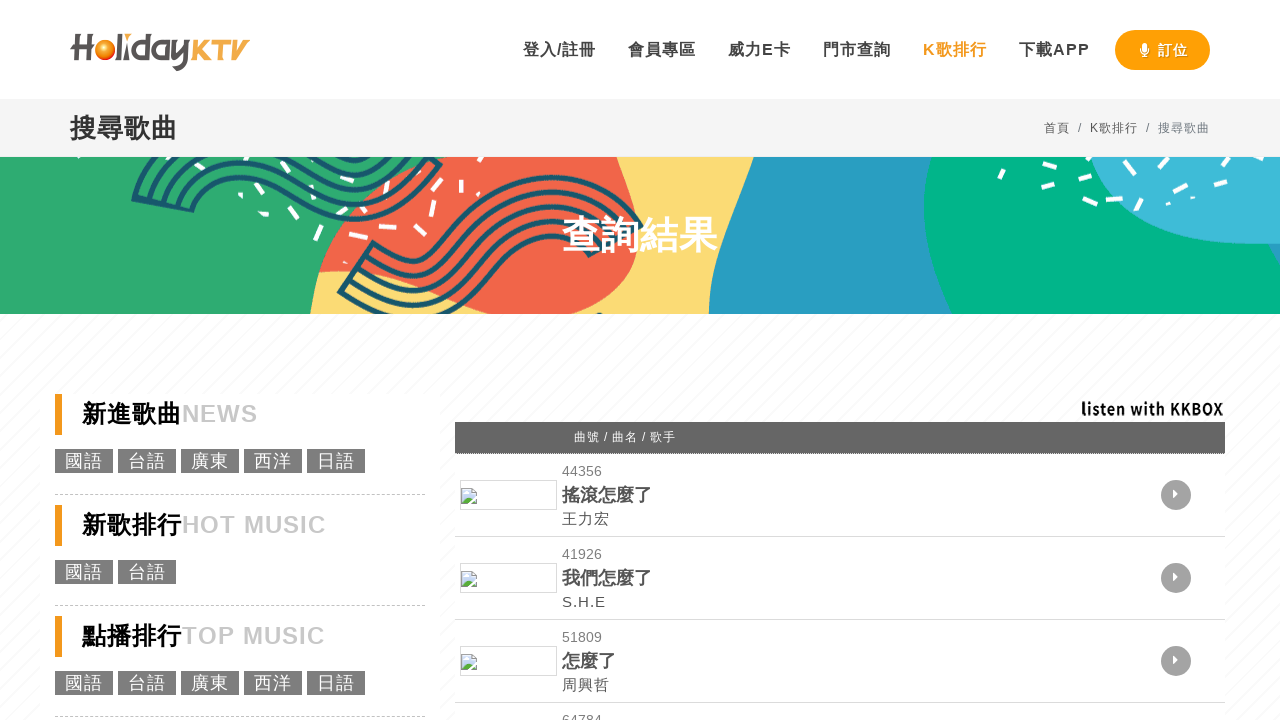

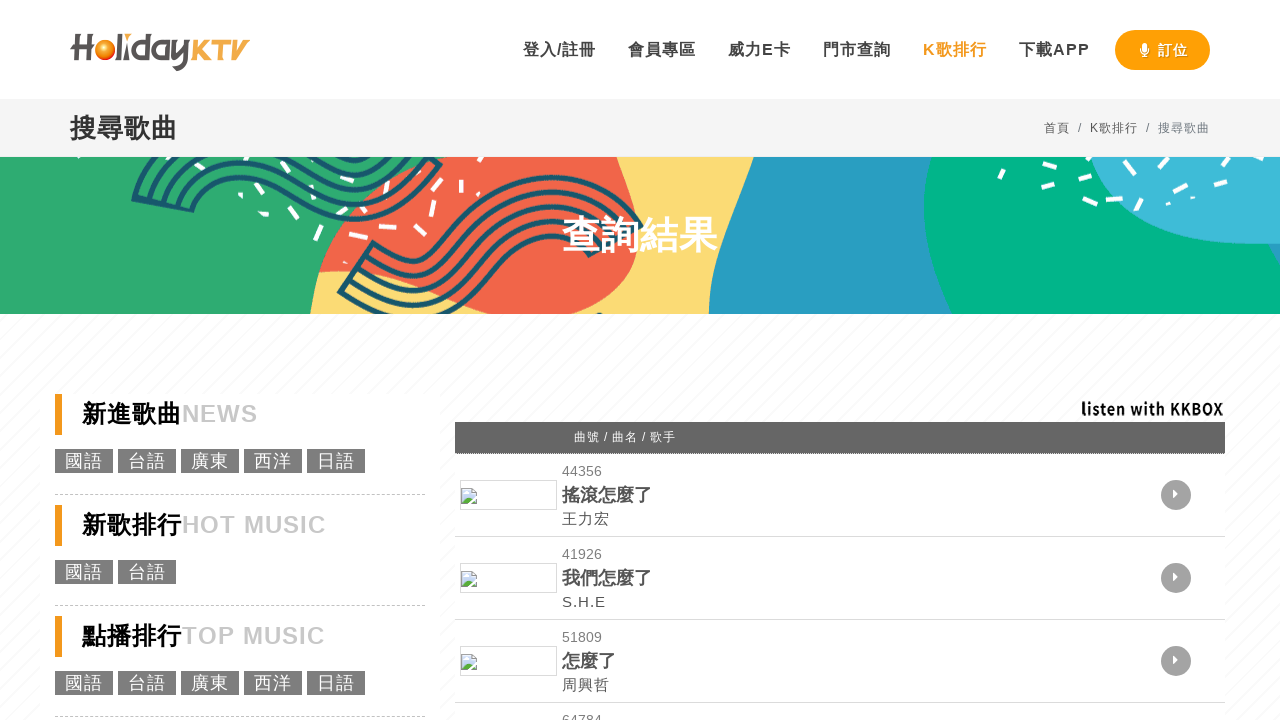